Tests adding todo items to the list by filling the input field and pressing Enter, then verifying the items appear in the list.

Starting URL: https://demo.playwright.dev/todomvc

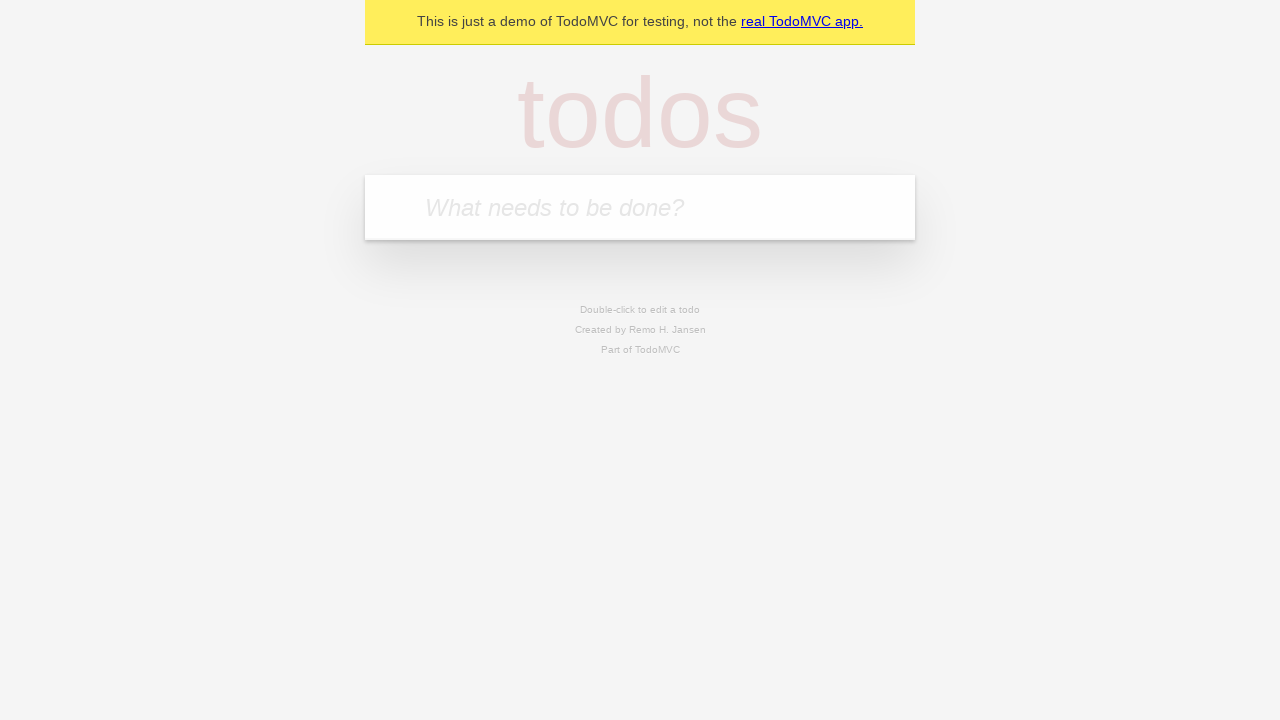

Filled todo input with 'watch monty python' on internal:attr=[placeholder="What needs to be done?"i]
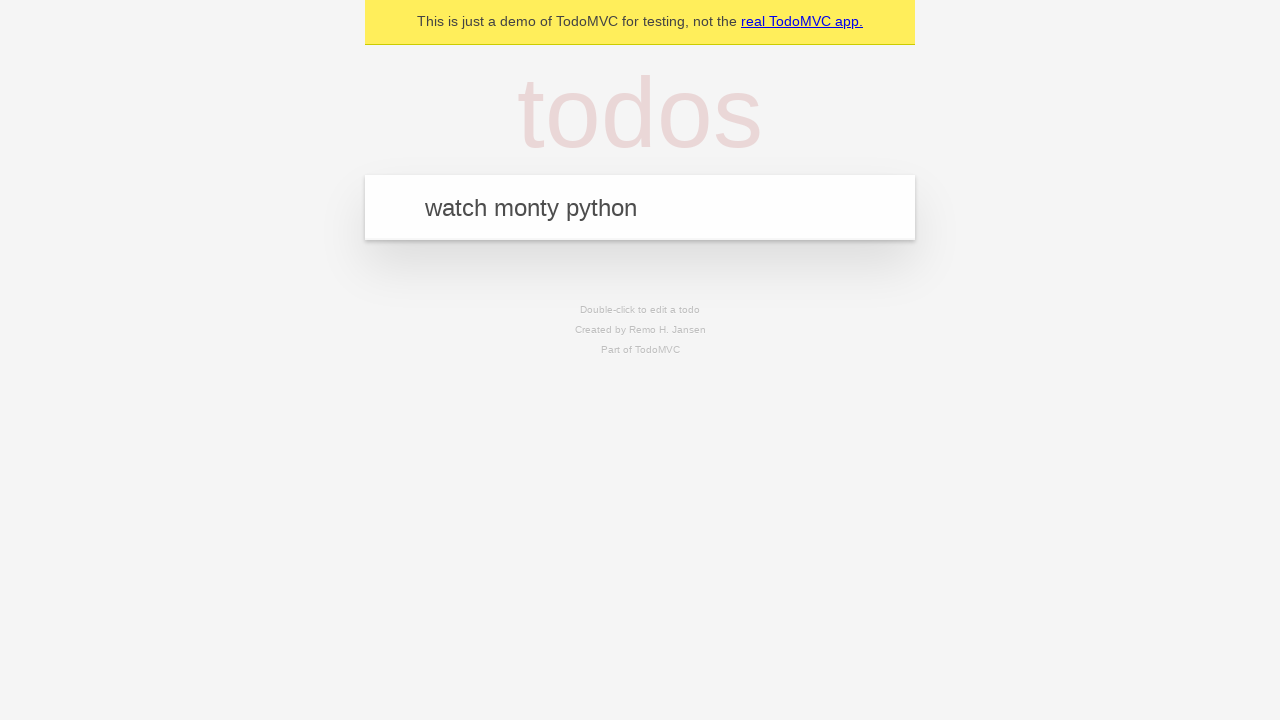

Pressed Enter to add first todo item on internal:attr=[placeholder="What needs to be done?"i]
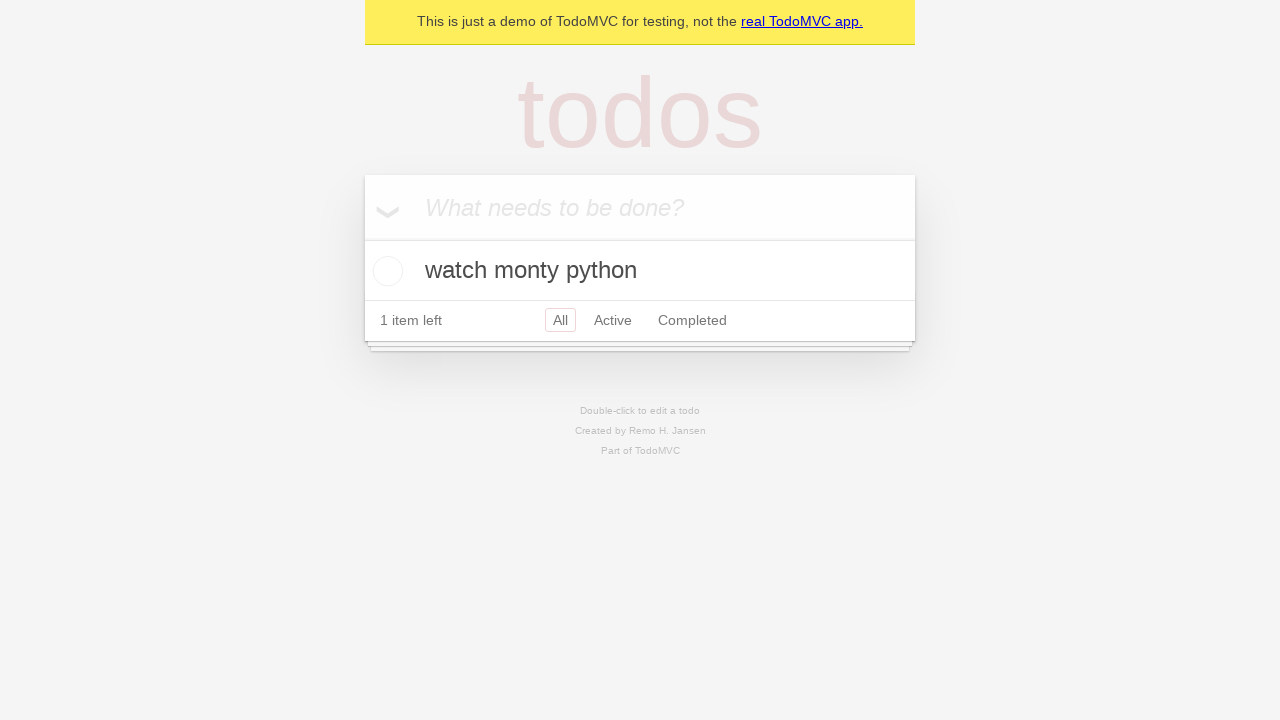

Filled todo input with 'feed the cat' on internal:attr=[placeholder="What needs to be done?"i]
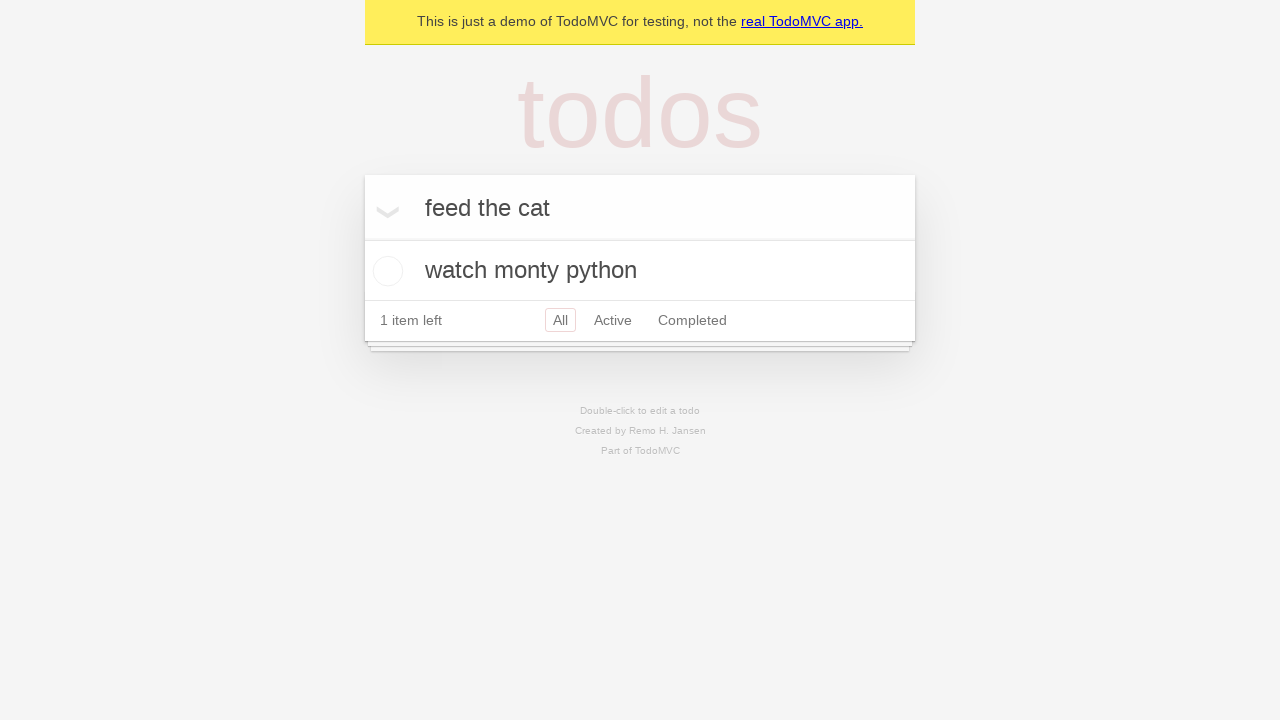

Pressed Enter to add second todo item on internal:attr=[placeholder="What needs to be done?"i]
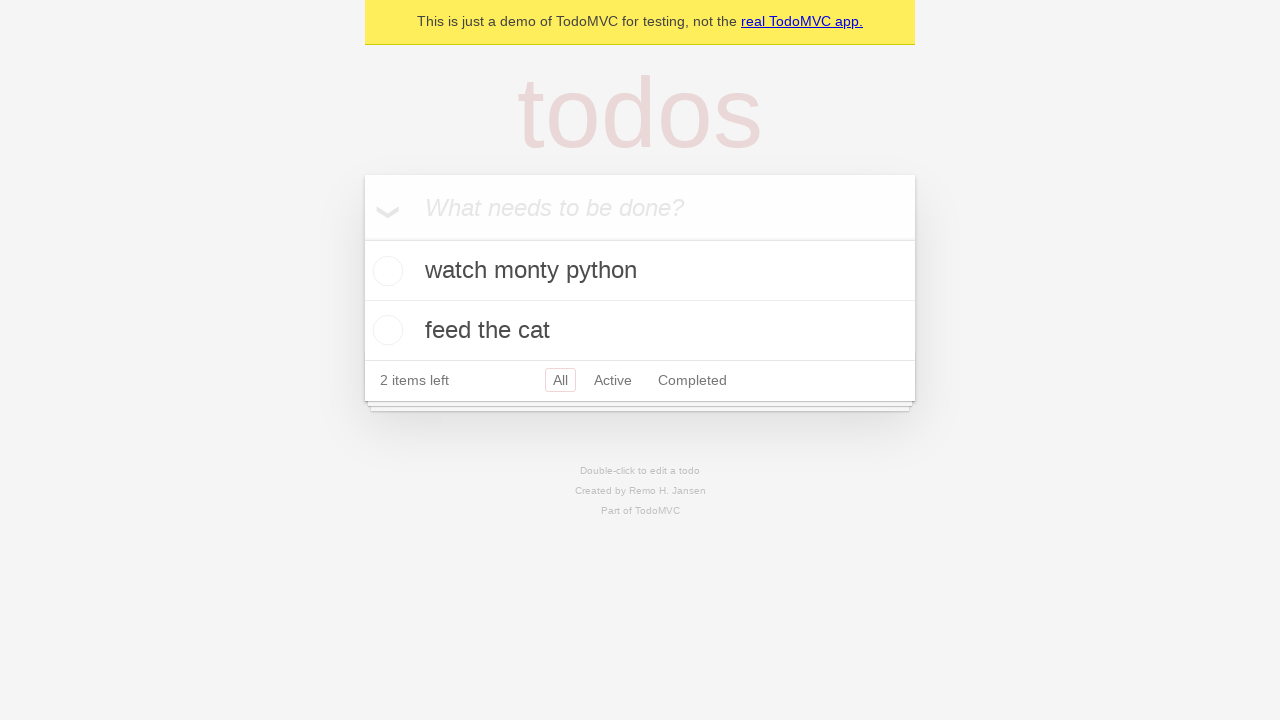

Waited for todo items to appear in the list
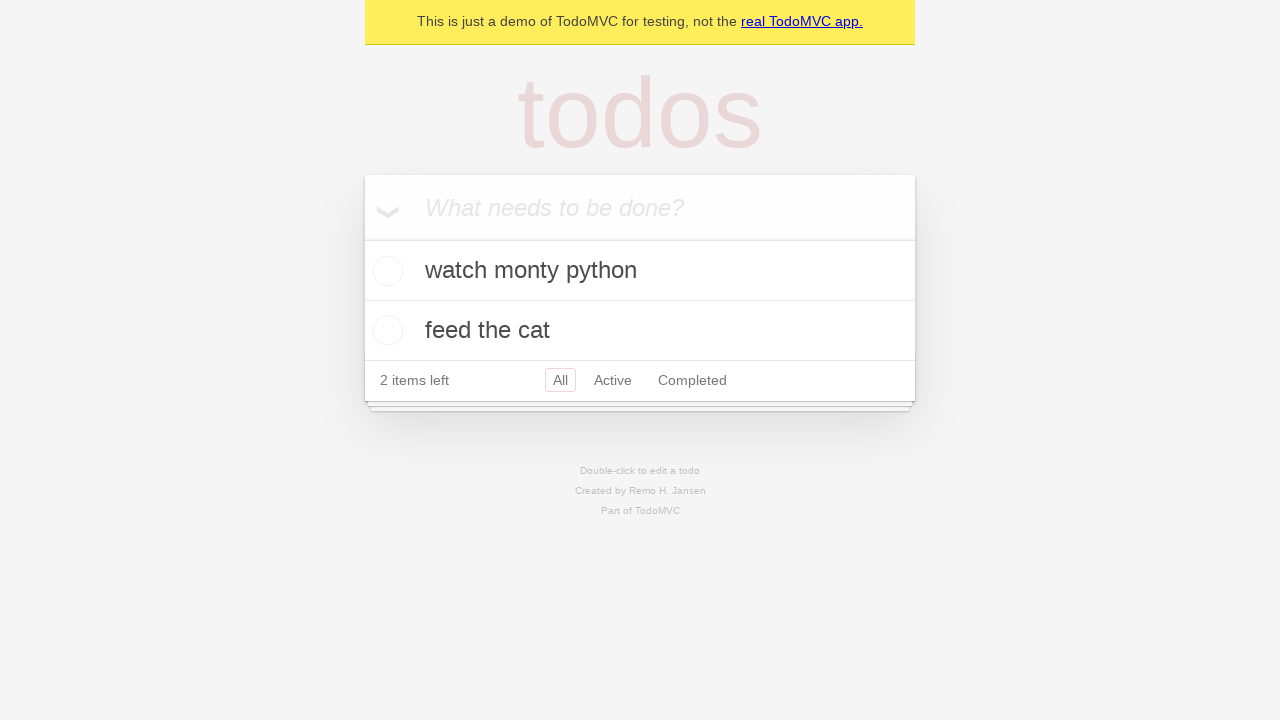

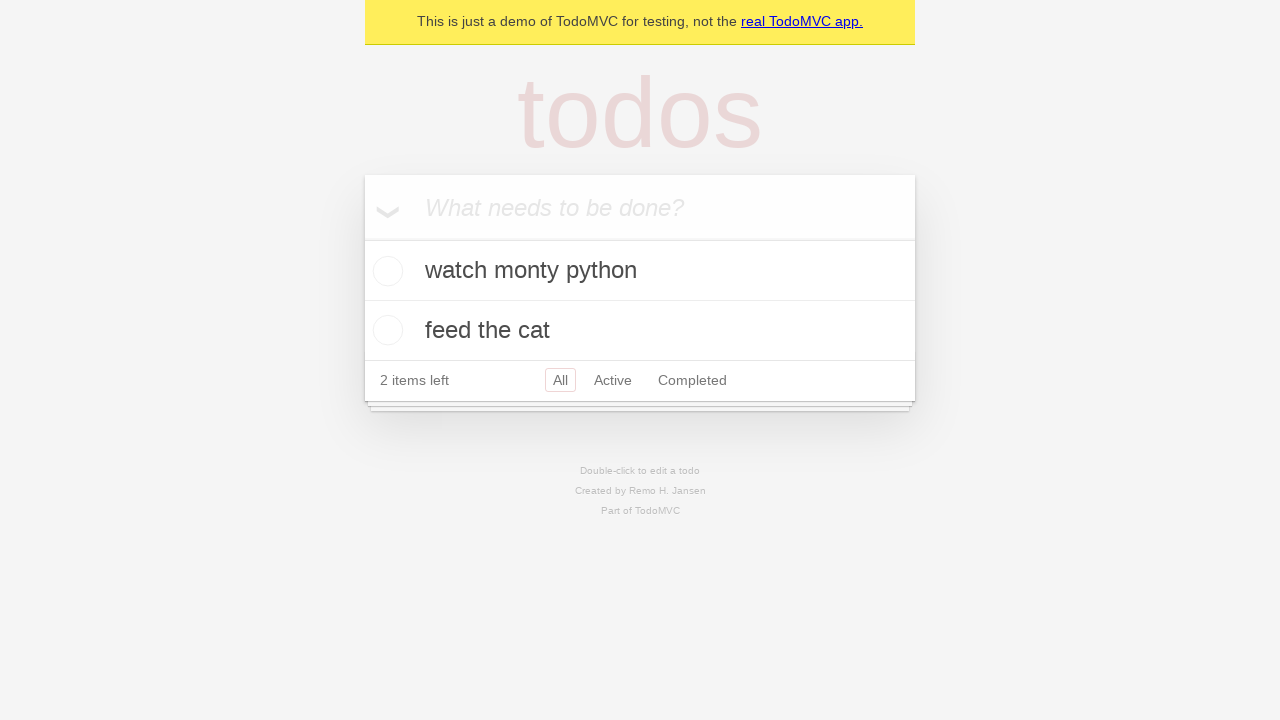